Tests iframe handling by navigating to nested frames tab, switching through outer and inner iframes, and entering text into an input field within the nested iframe

Starting URL: https://demo.automationtesting.in/Frames.html

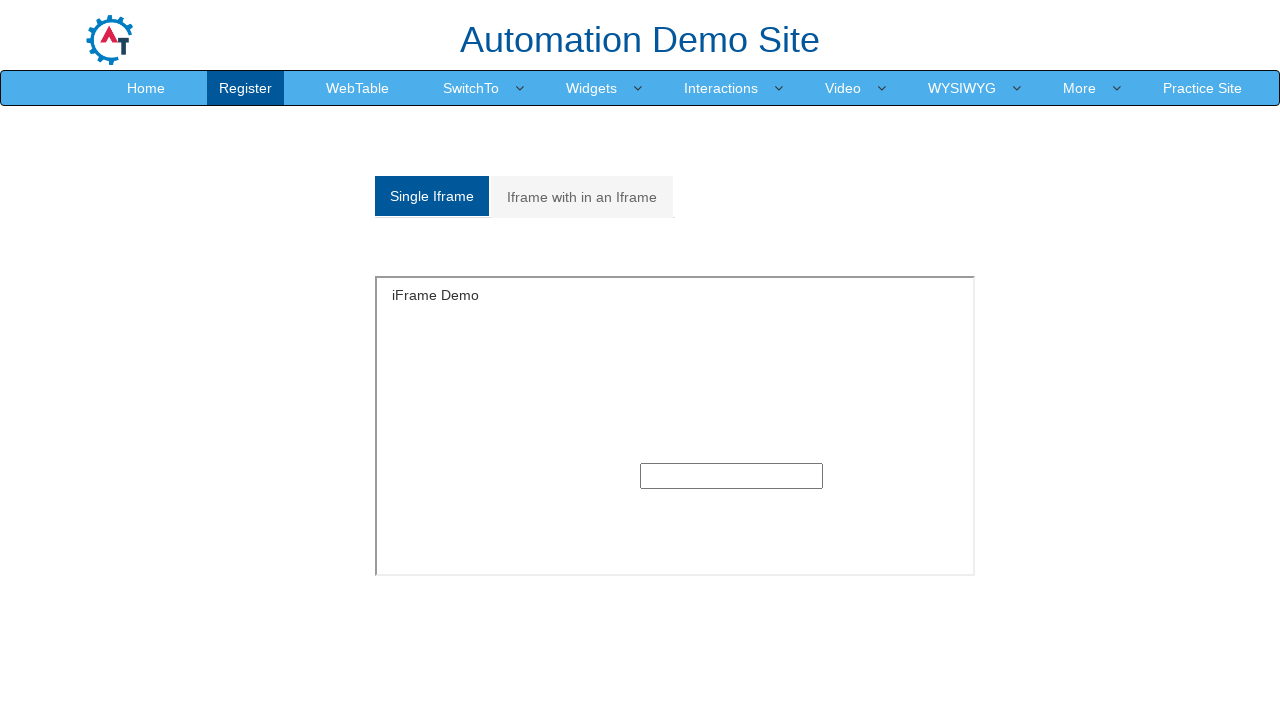

Clicked on nested frames tab (second tab) at (582, 197) on (//a[@data-toggle='tab'])[2]
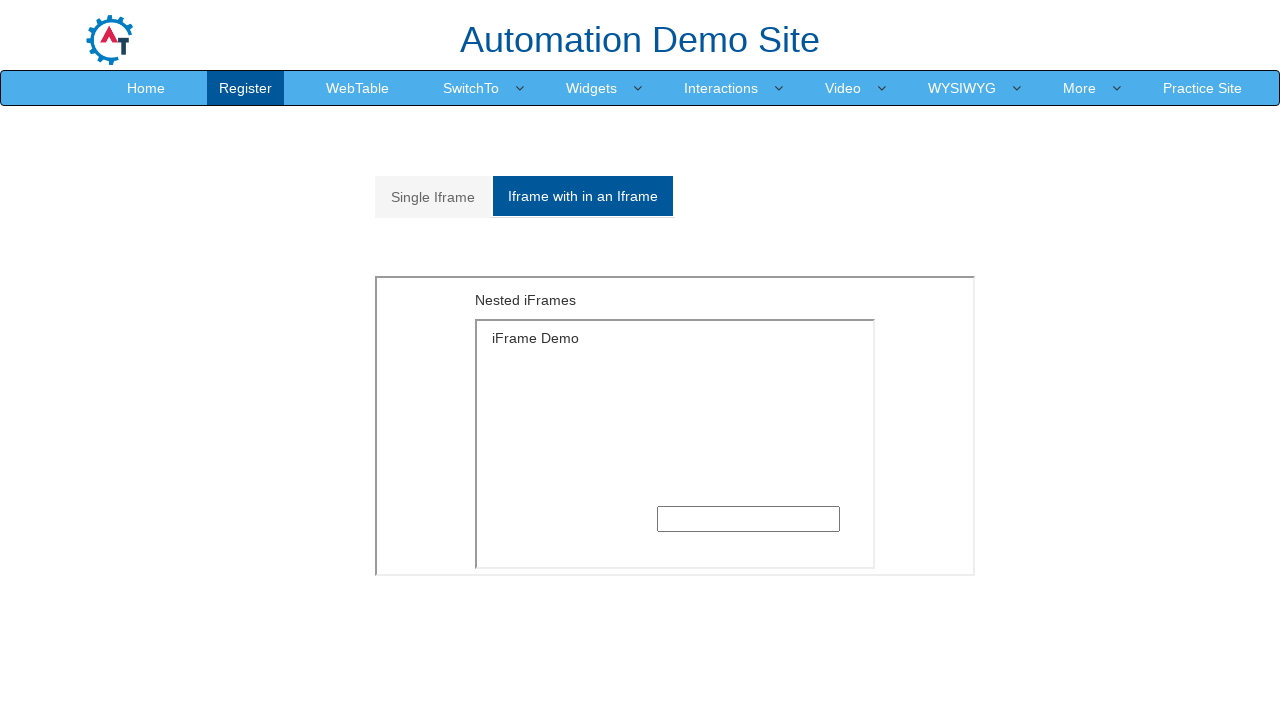

Outer iframe with MultipleFrames.html loaded
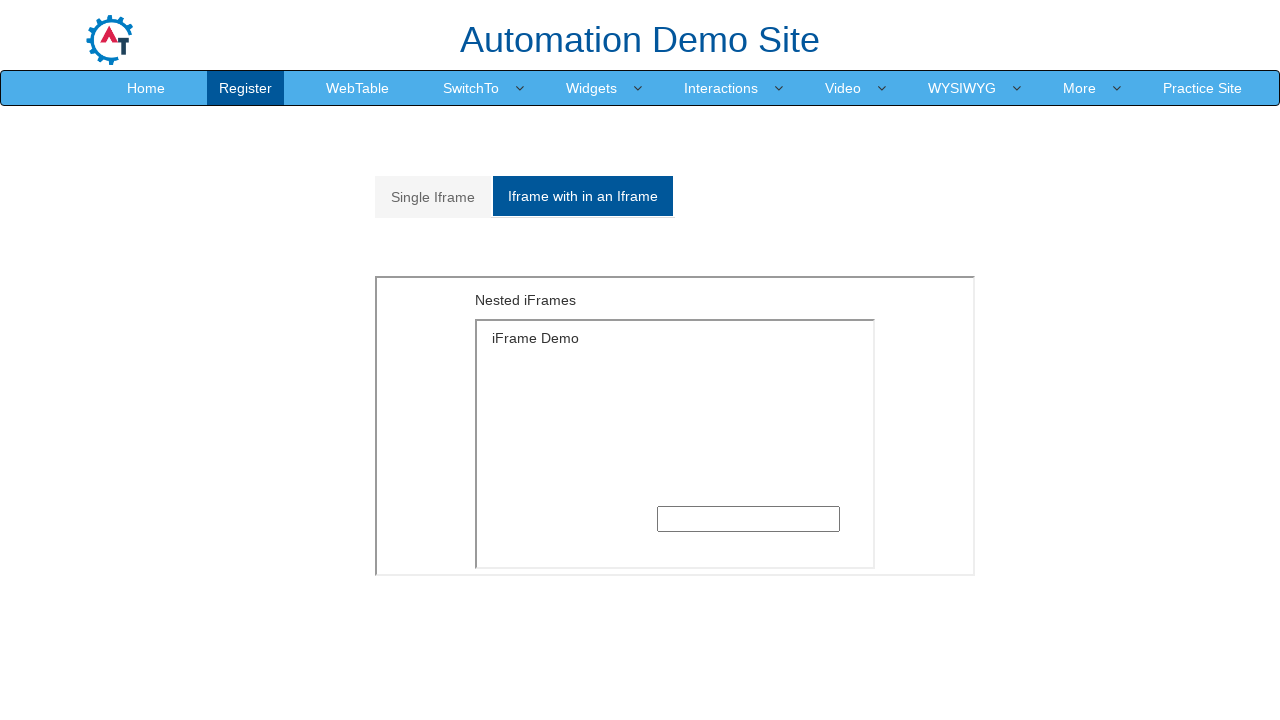

Located outer iframe (MultipleFrames.html)
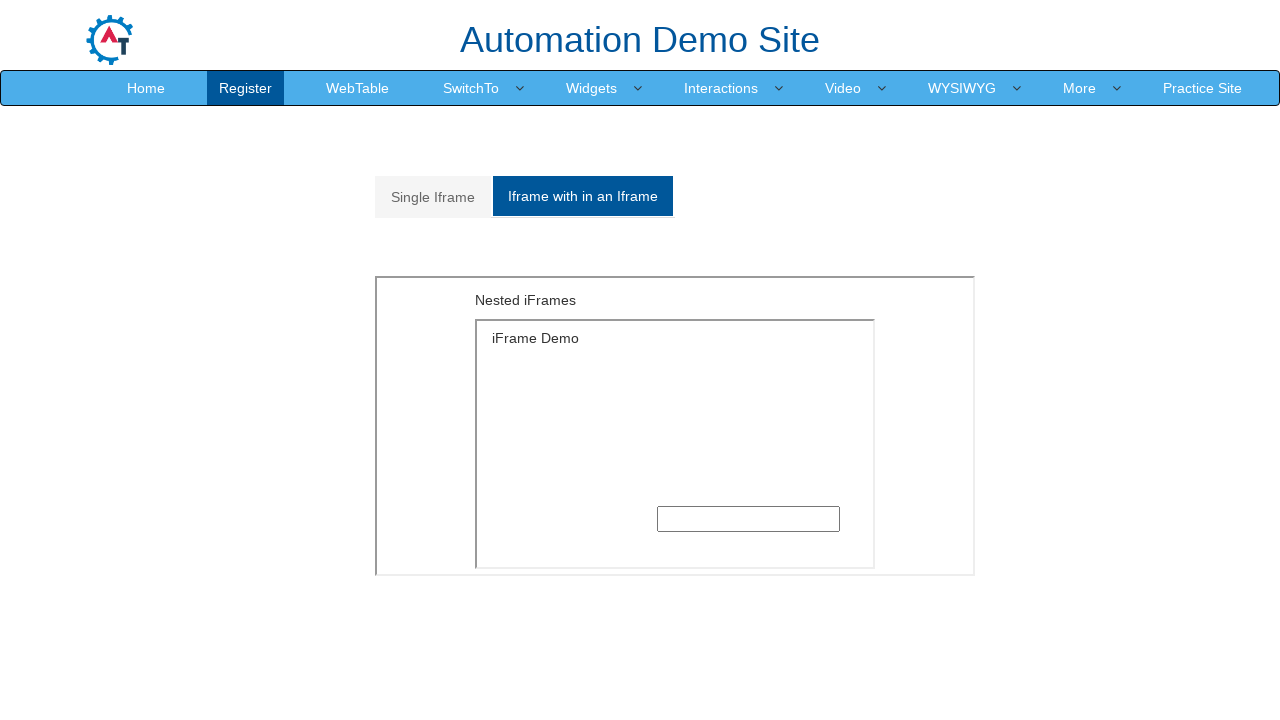

Located inner iframe (SingleFrame.html) within outer frame
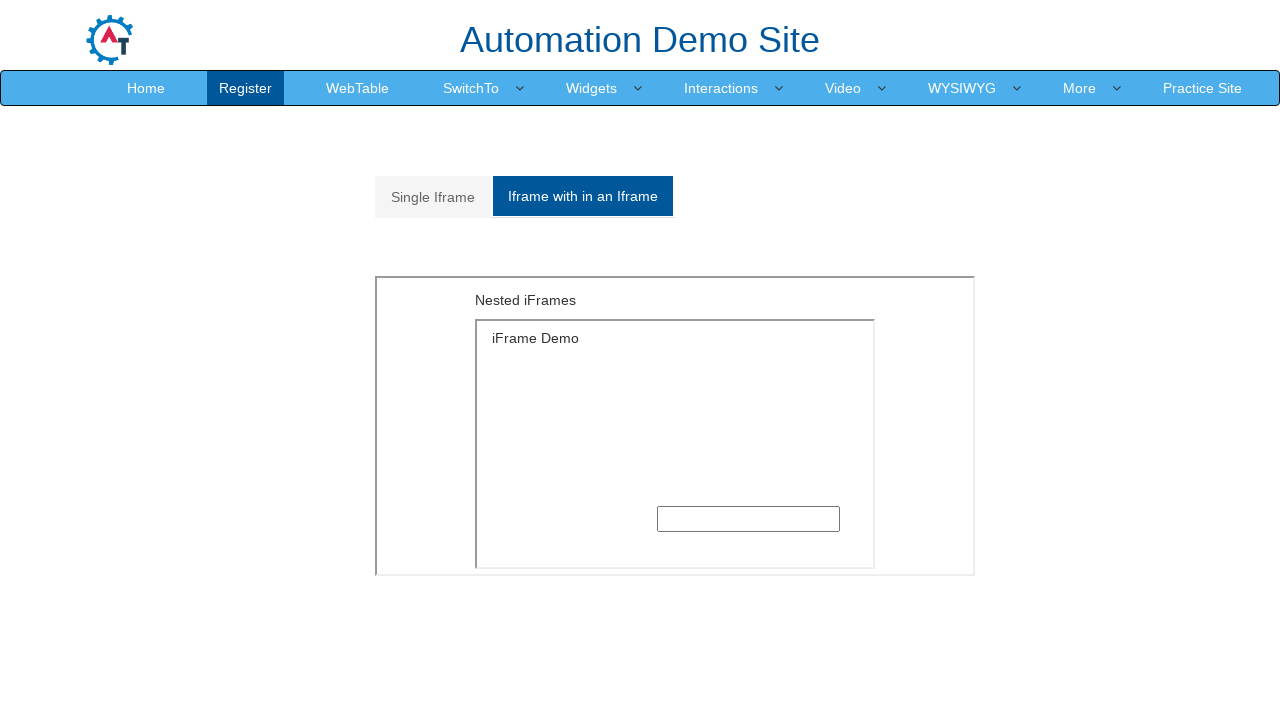

Entered 'ramalingam' into text input field in nested iframe on iframe[src='MultipleFrames.html'] >> internal:control=enter-frame >> iframe[src=
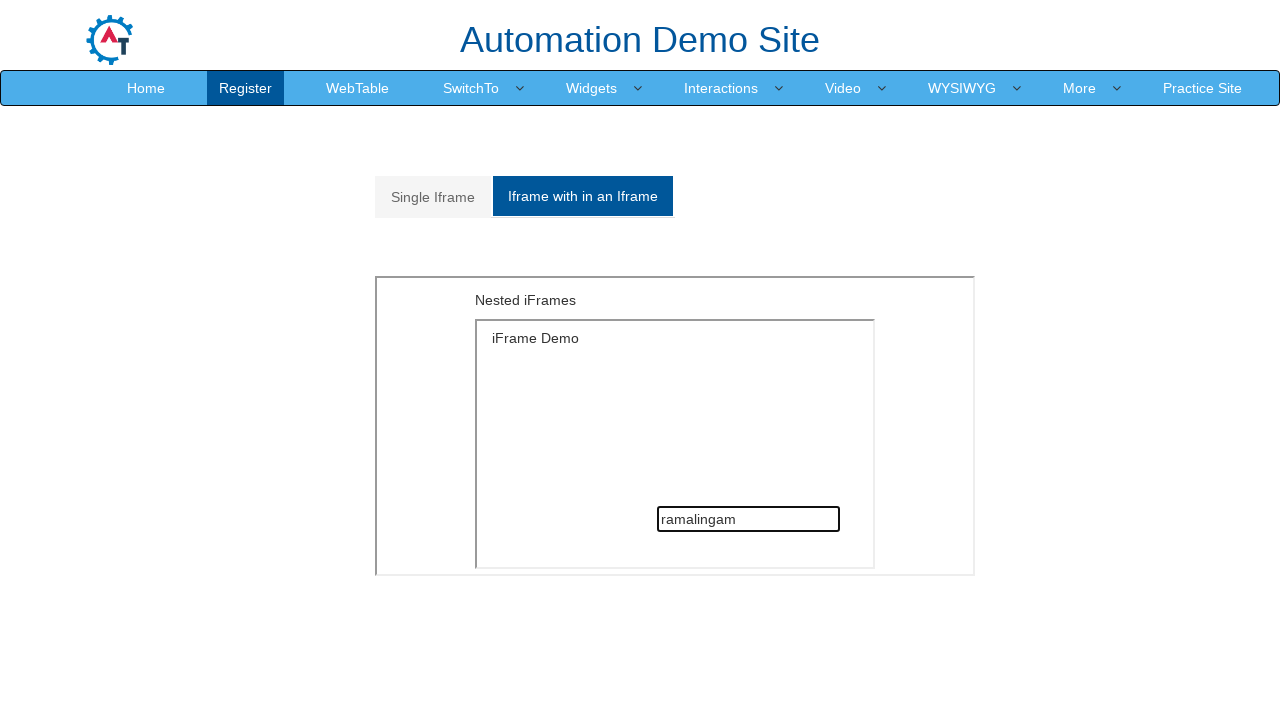

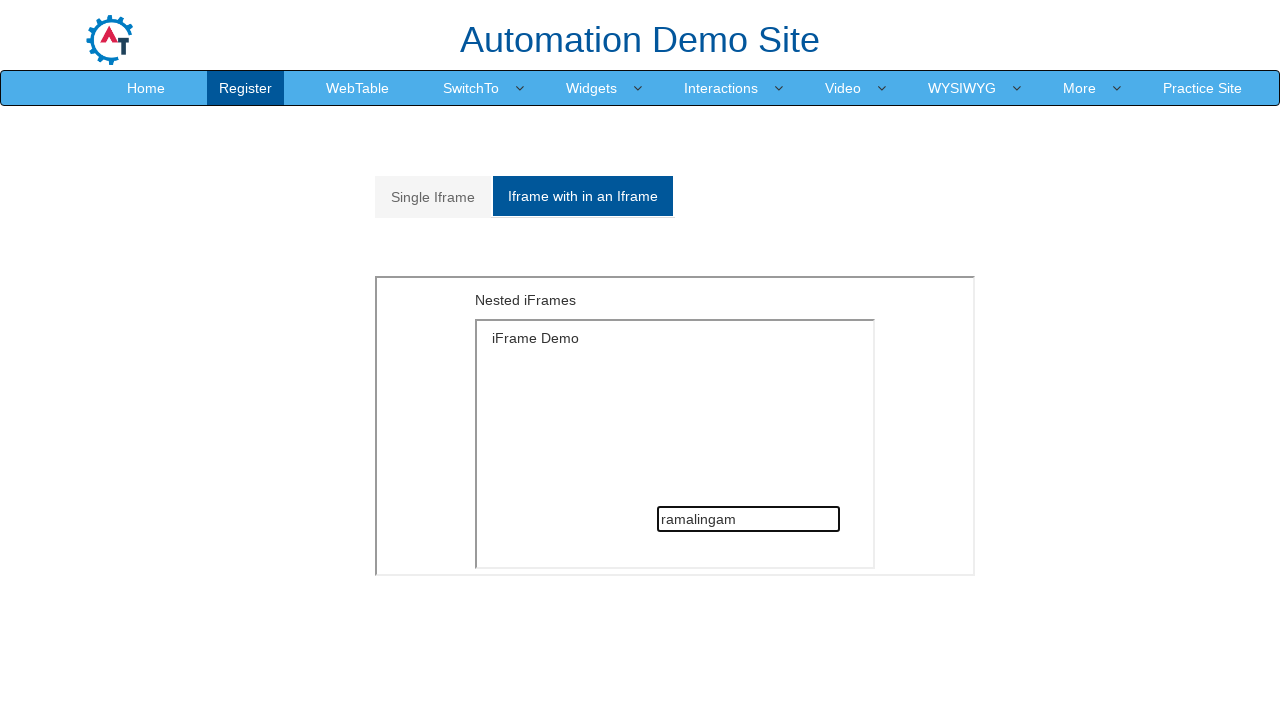